Tests context menu (right-click) functionality by right-clicking on an element, selecting 'Edit' from the context menu, and confirming with Enter key

Starting URL: http://swisnl.github.io/jQuery-contextMenu/demo.html

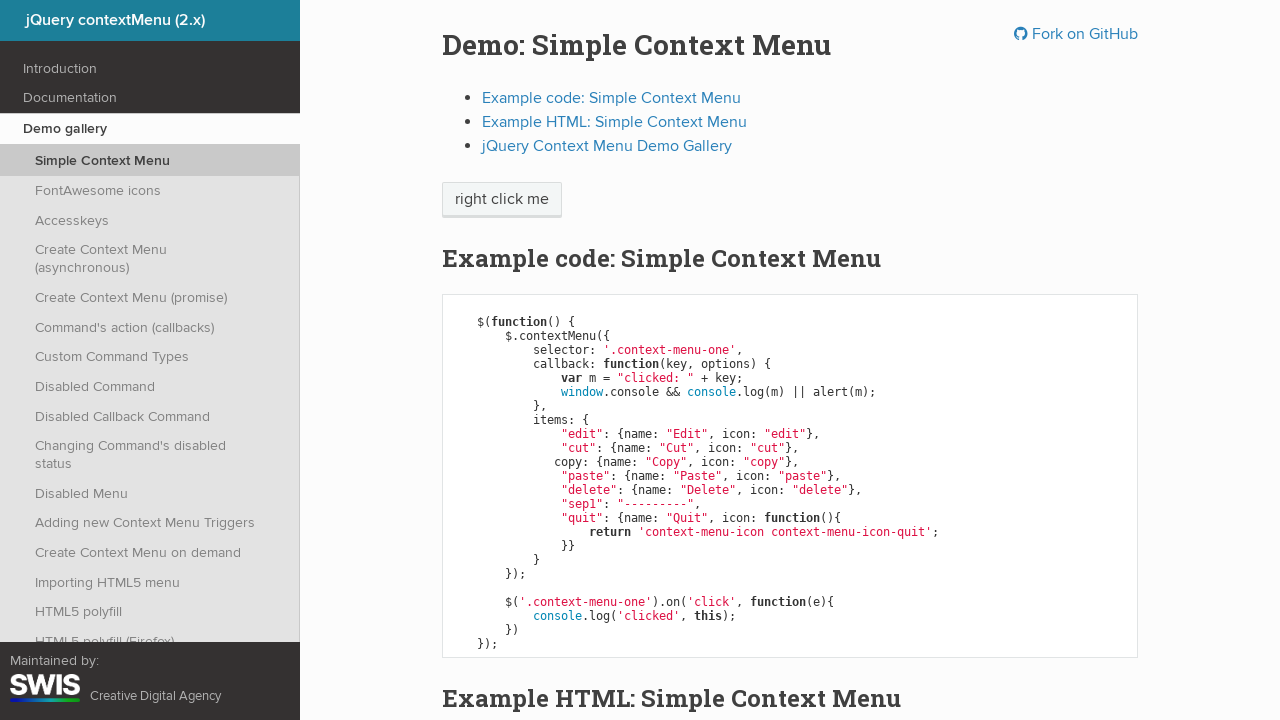

Located the 'right click me' element
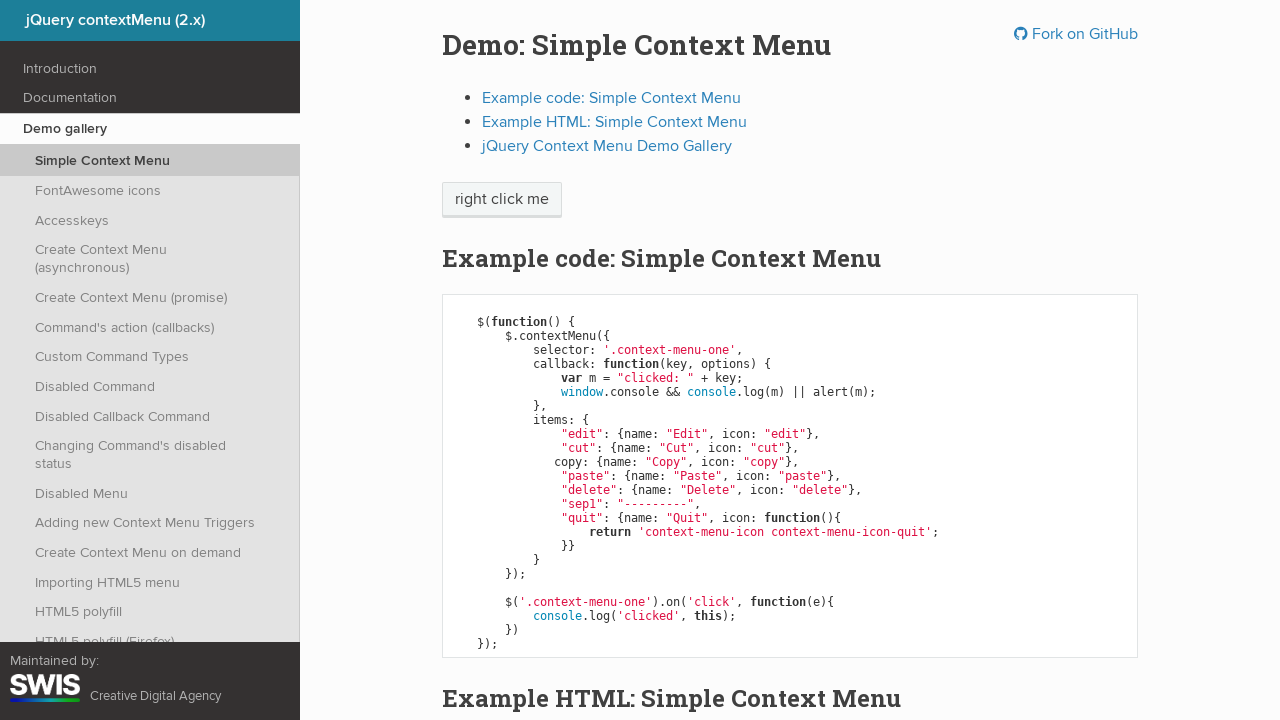

Right-clicked on the element to open context menu at (502, 200) on xpath=//span[text()='right click me']
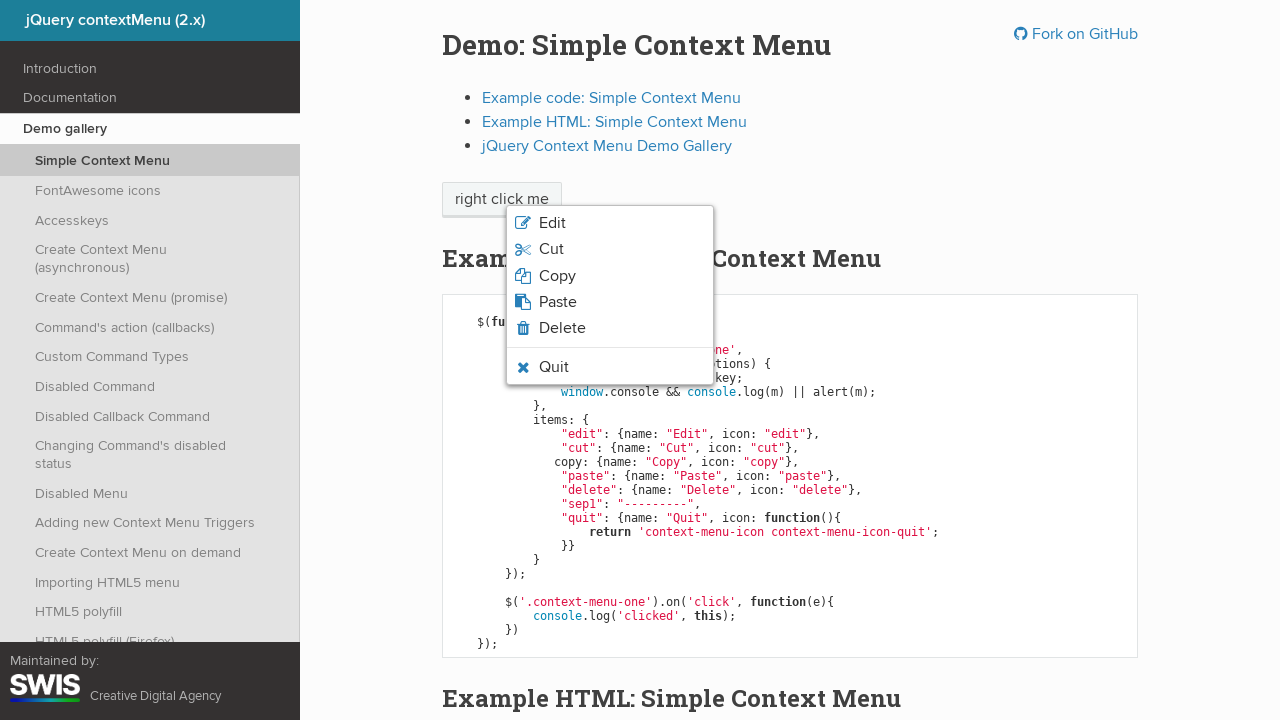

Clicked 'Edit' option from context menu at (552, 223) on xpath=//span[text()='Edit']
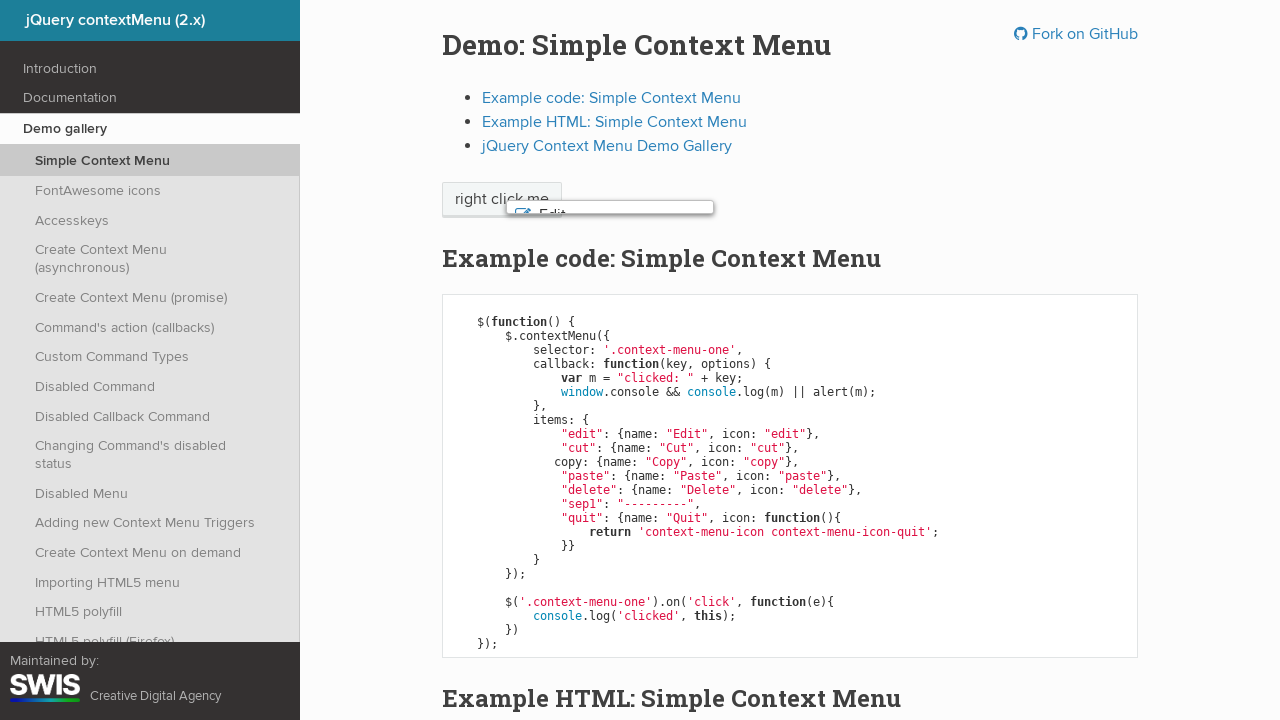

Pressed Enter key to confirm
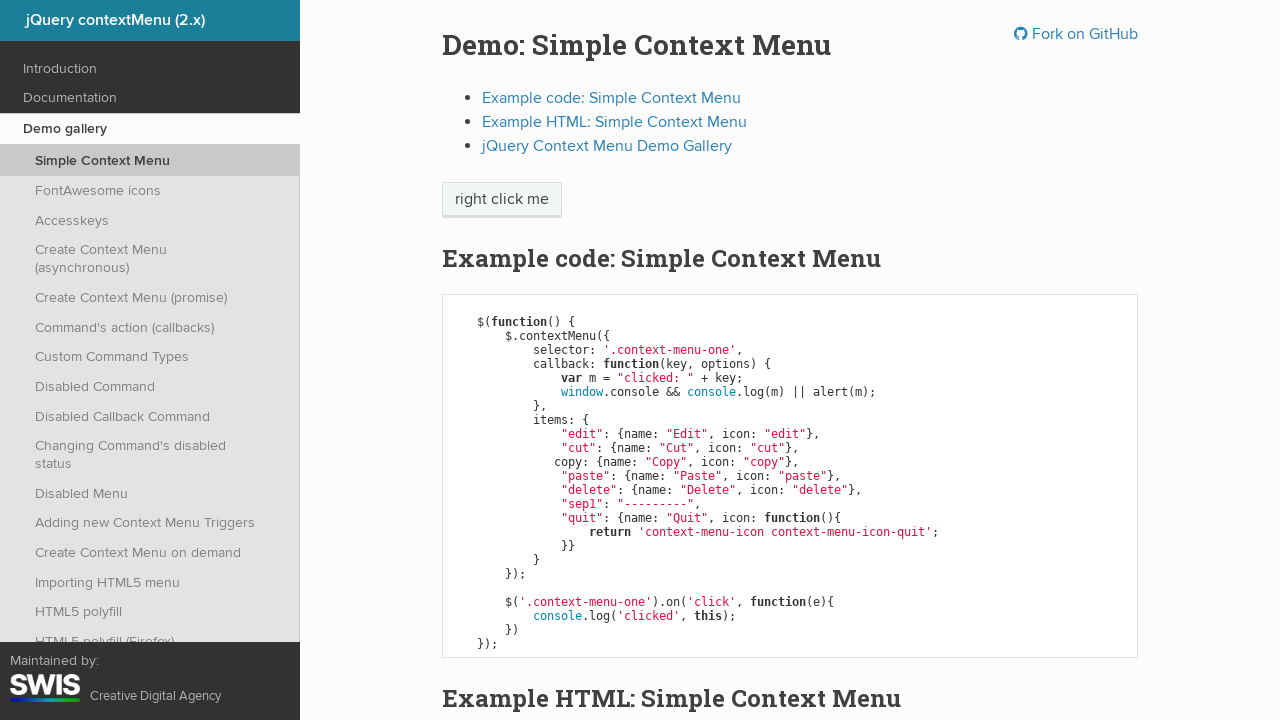

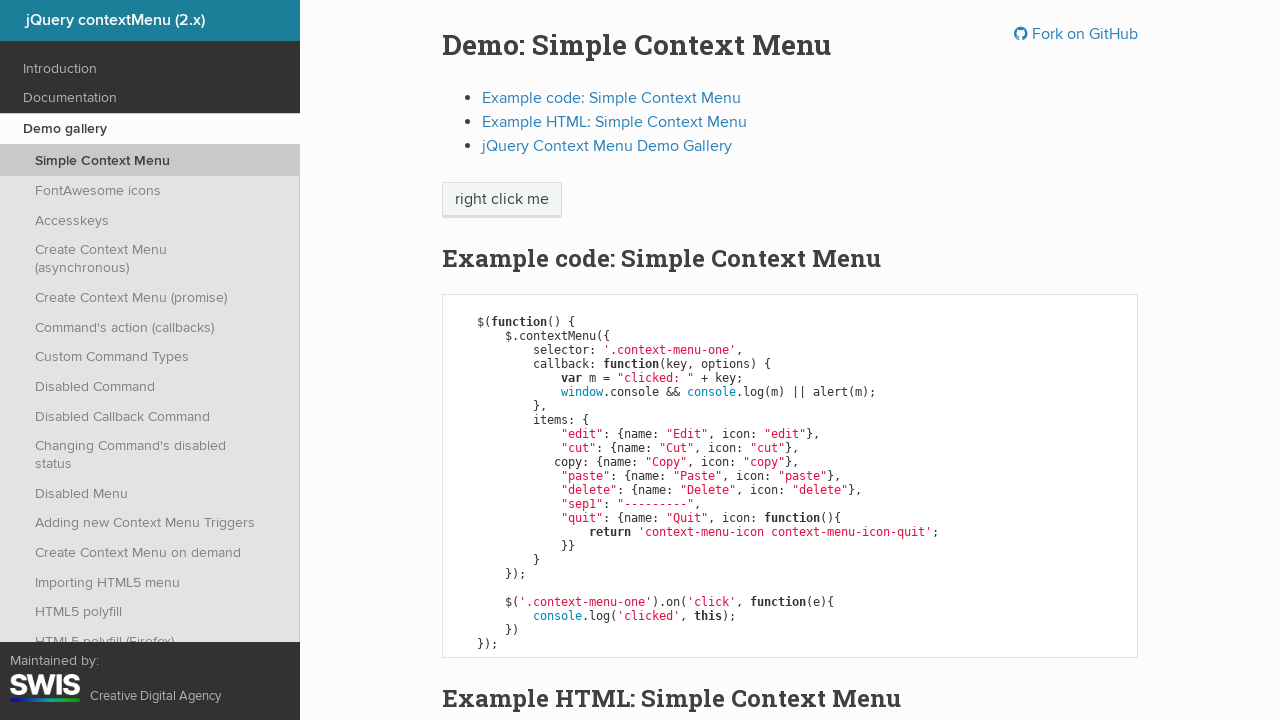